Tests that Clear completed button is hidden when there are no completed items

Starting URL: https://demo.playwright.dev/todomvc

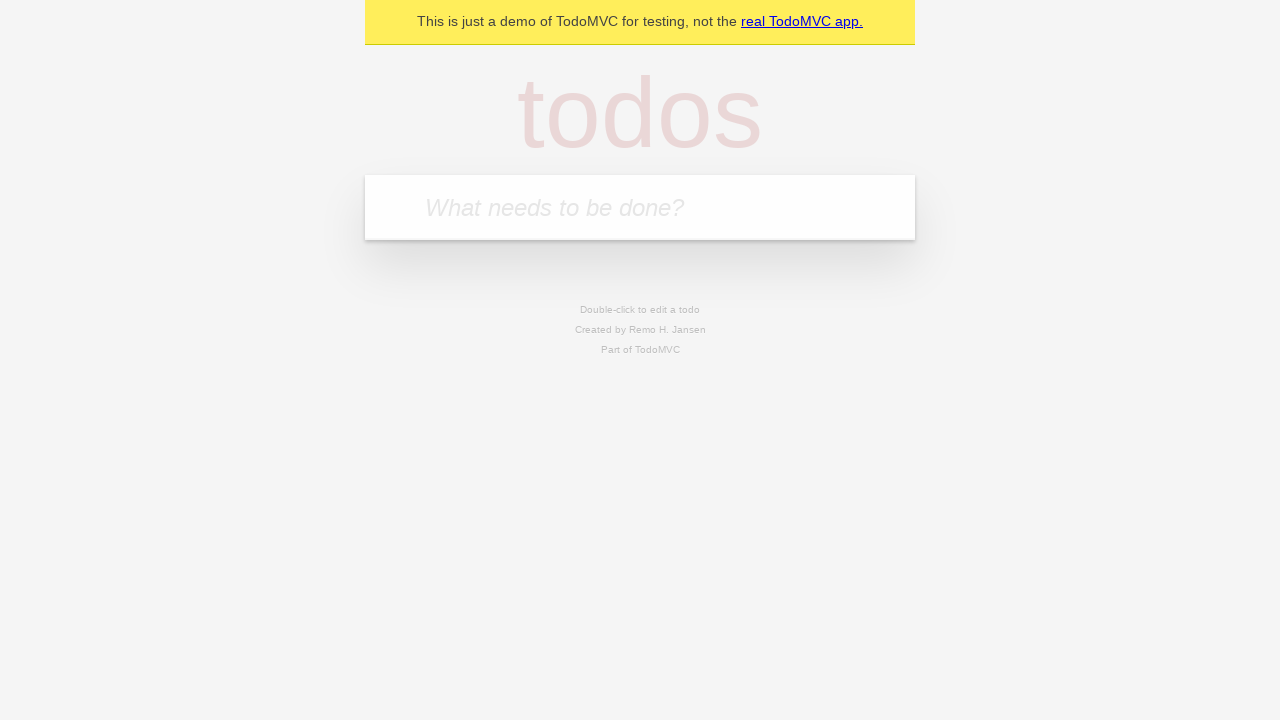

Filled new todo field with 'buy some cheese' on .new-todo
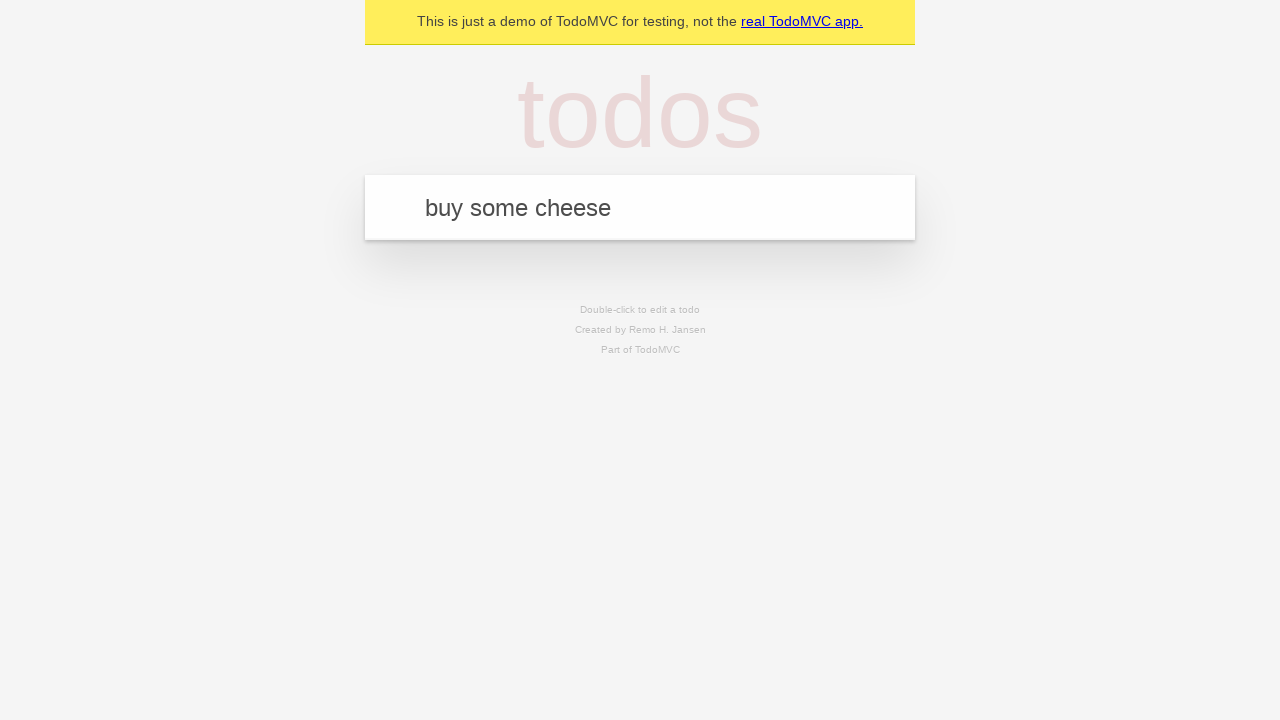

Pressed Enter to add first todo on .new-todo
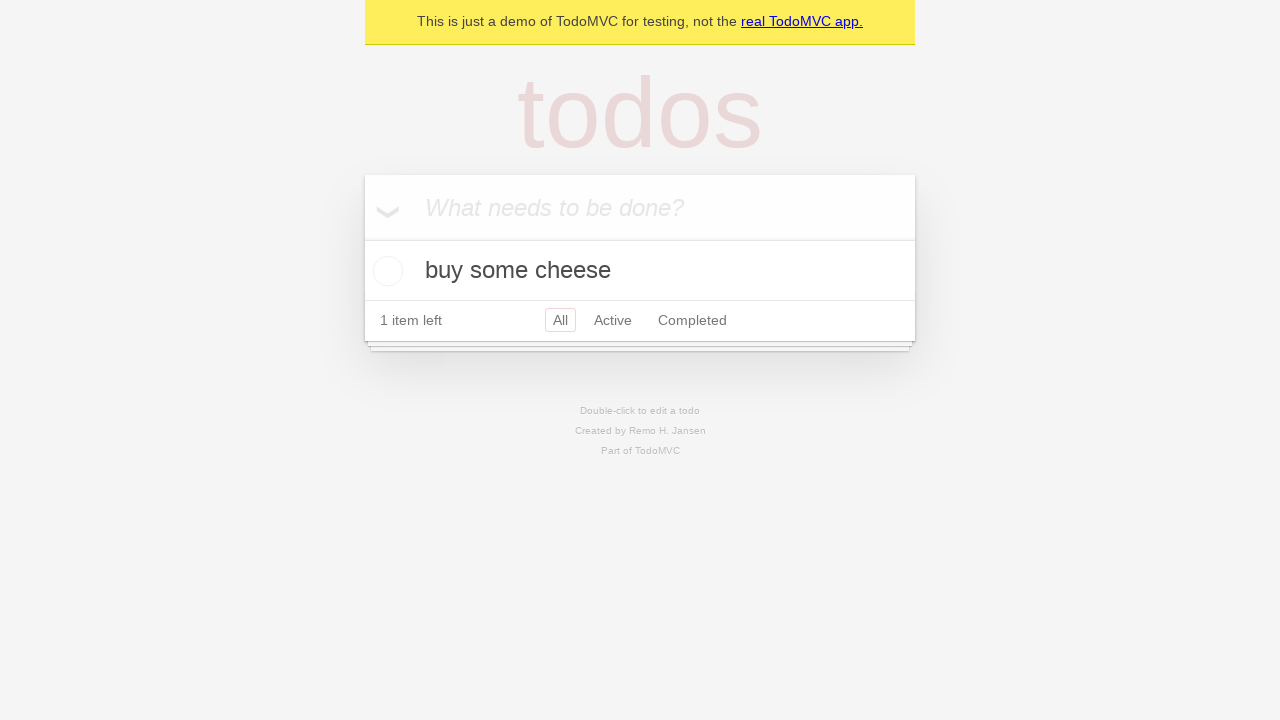

Filled new todo field with 'feed the cat' on .new-todo
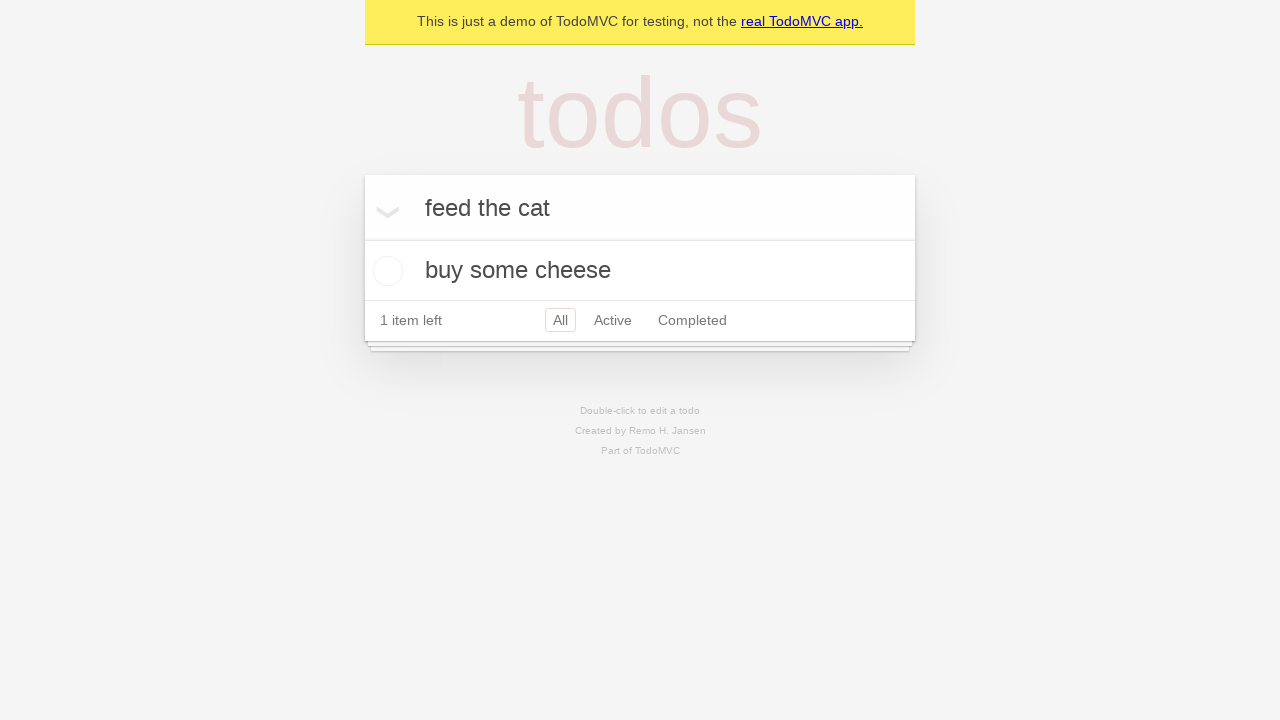

Pressed Enter to add second todo on .new-todo
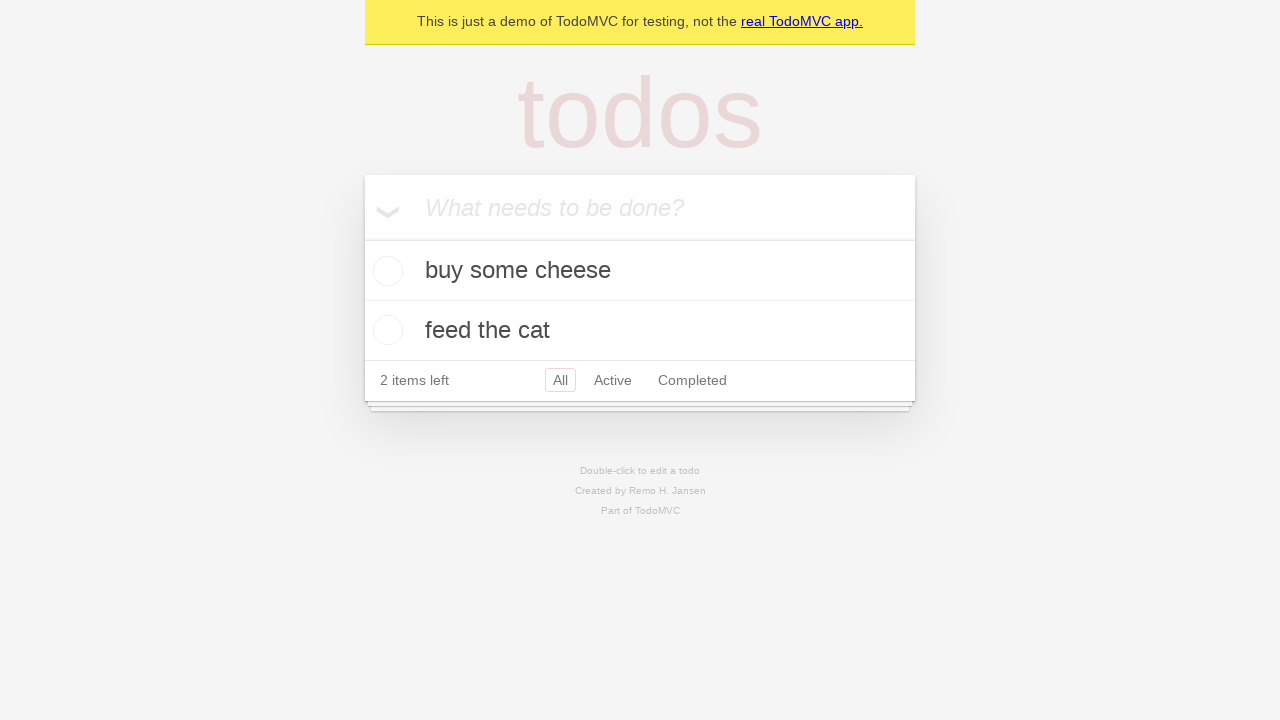

Filled new todo field with 'book a doctors appointment' on .new-todo
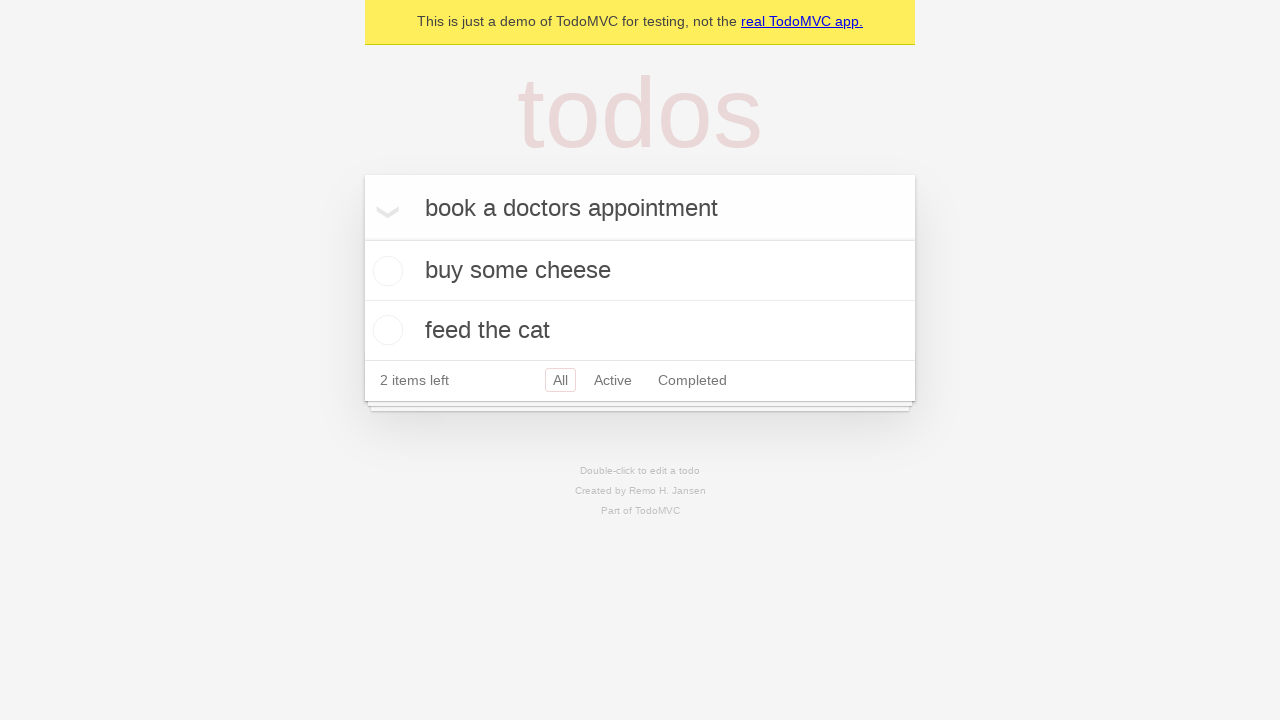

Pressed Enter to add third todo on .new-todo
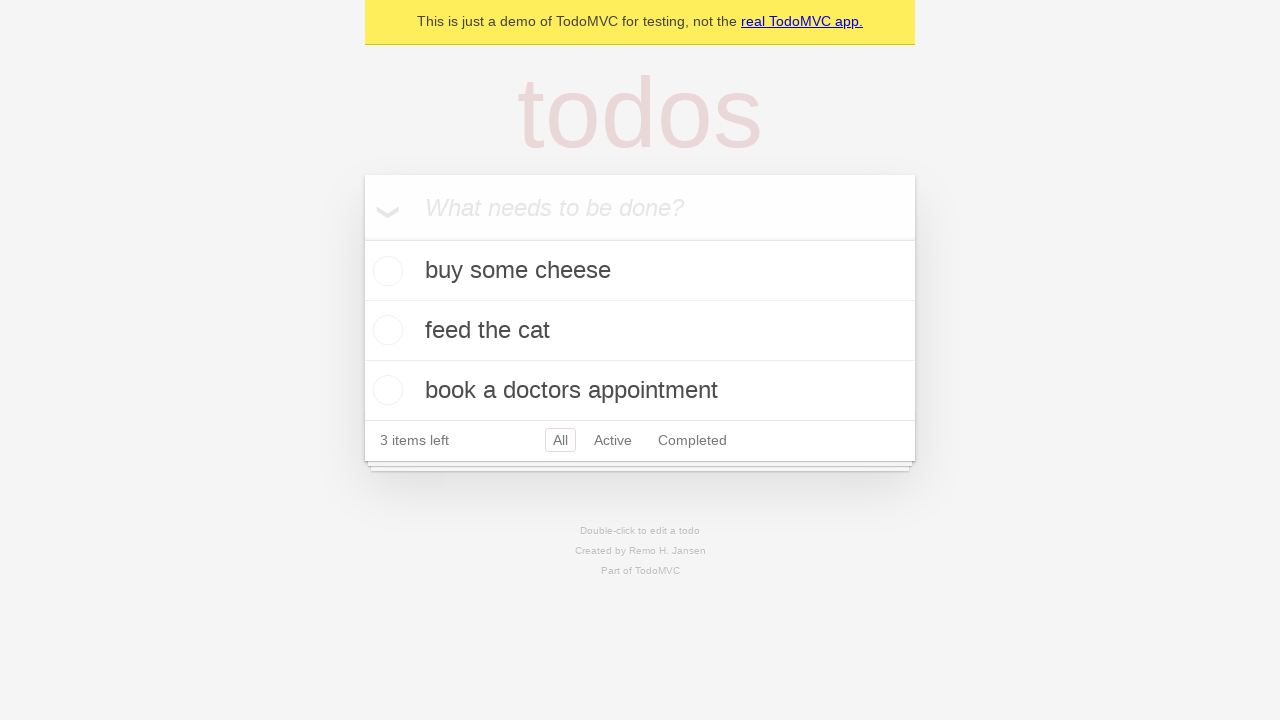

Checked first todo item at (385, 271) on .todo-list li .toggle >> nth=0
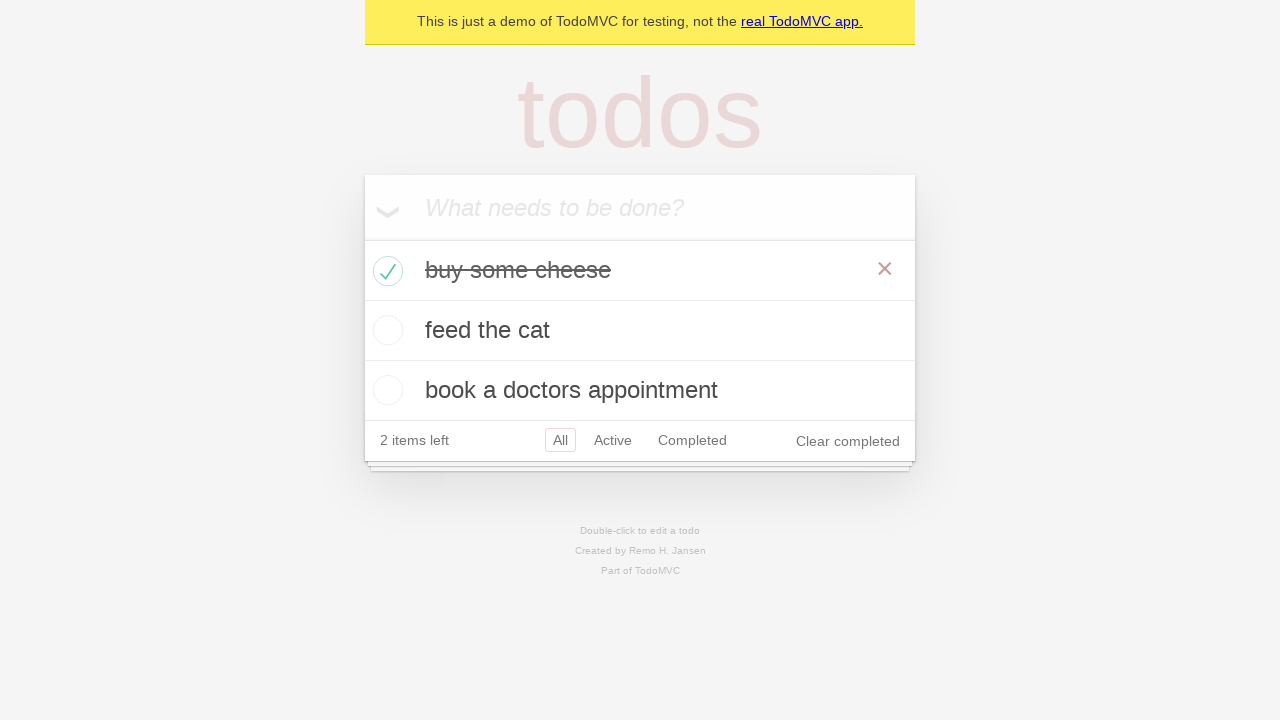

Clicked Clear completed button to remove completed item at (848, 441) on .clear-completed
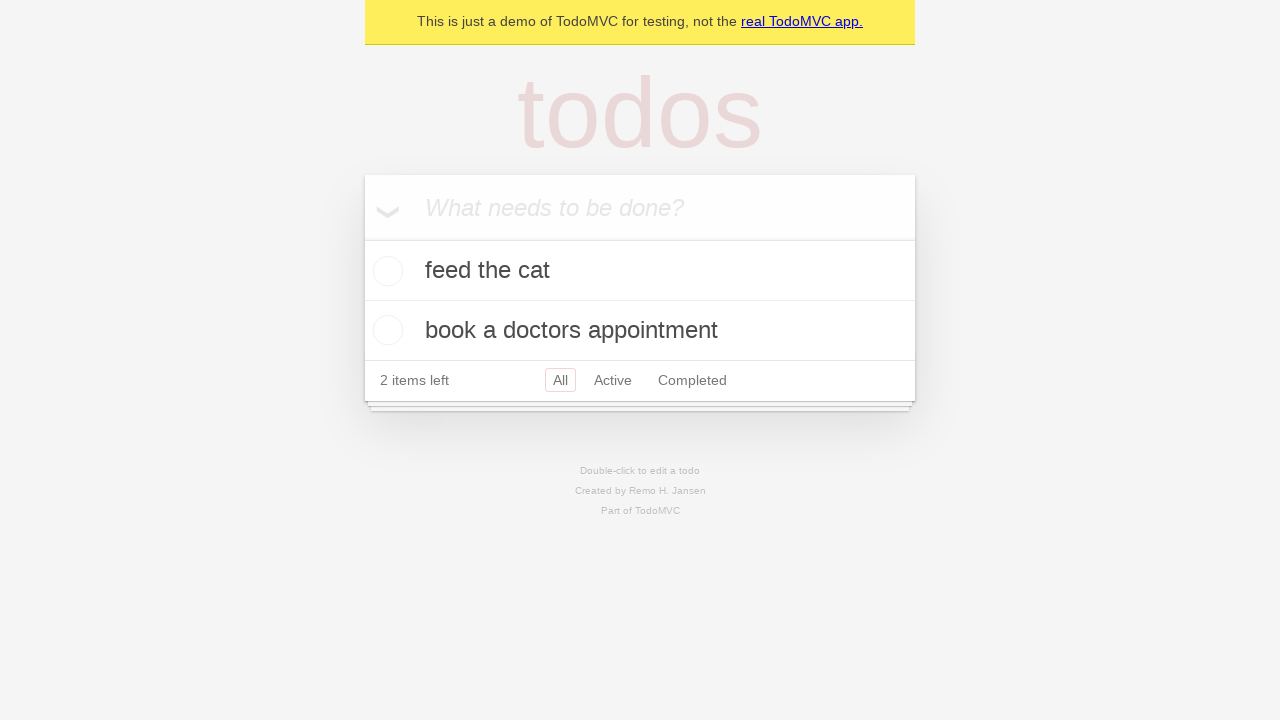

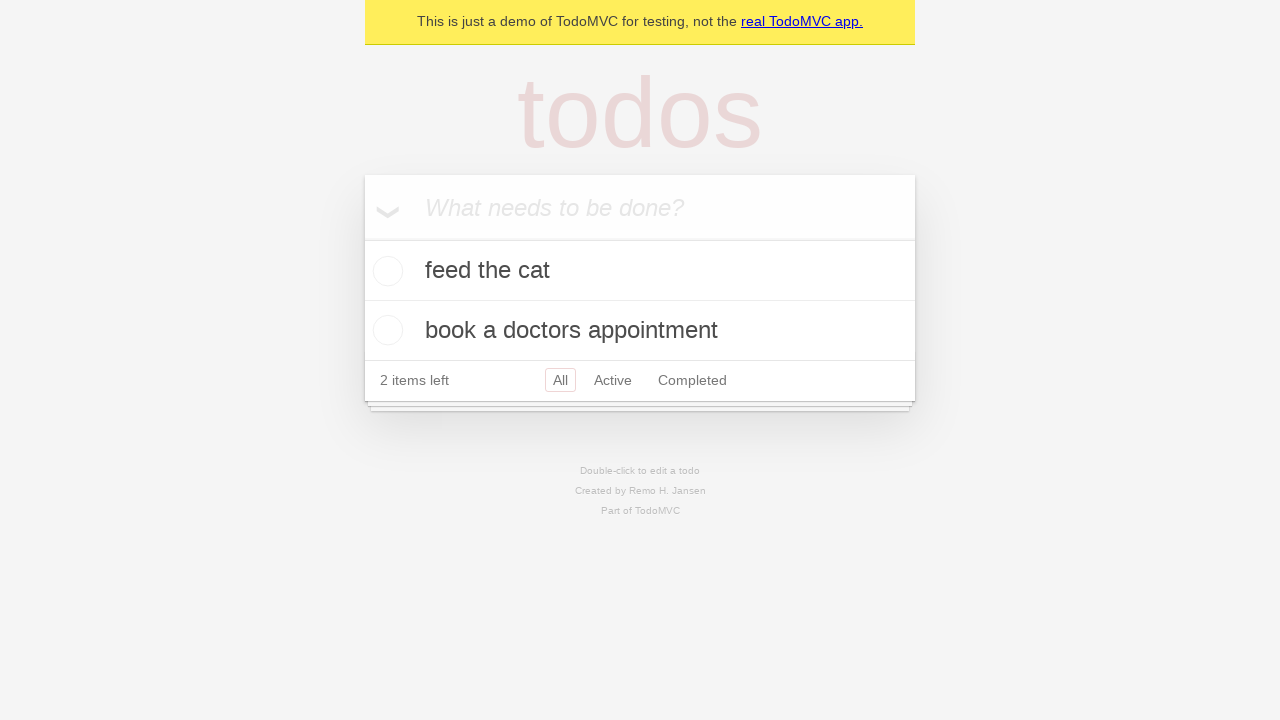